Navigates to a Croma product page and attempts to click on a "View All Offers" button to reveal promotional offers

Starting URL: https://www.croma.com/vivo-v30-5g-12gb-ram-256gb-rom-peacock-green/p/312576

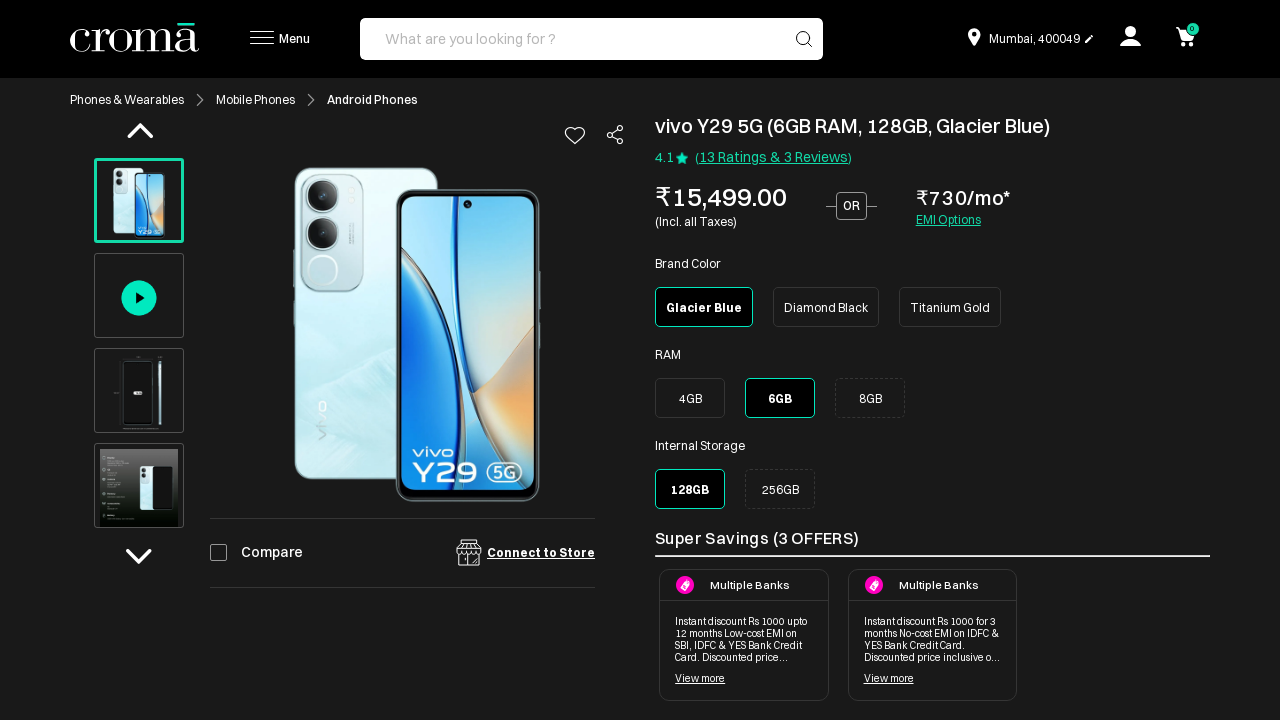

Navigated to Croma Vivo V30 5G product page
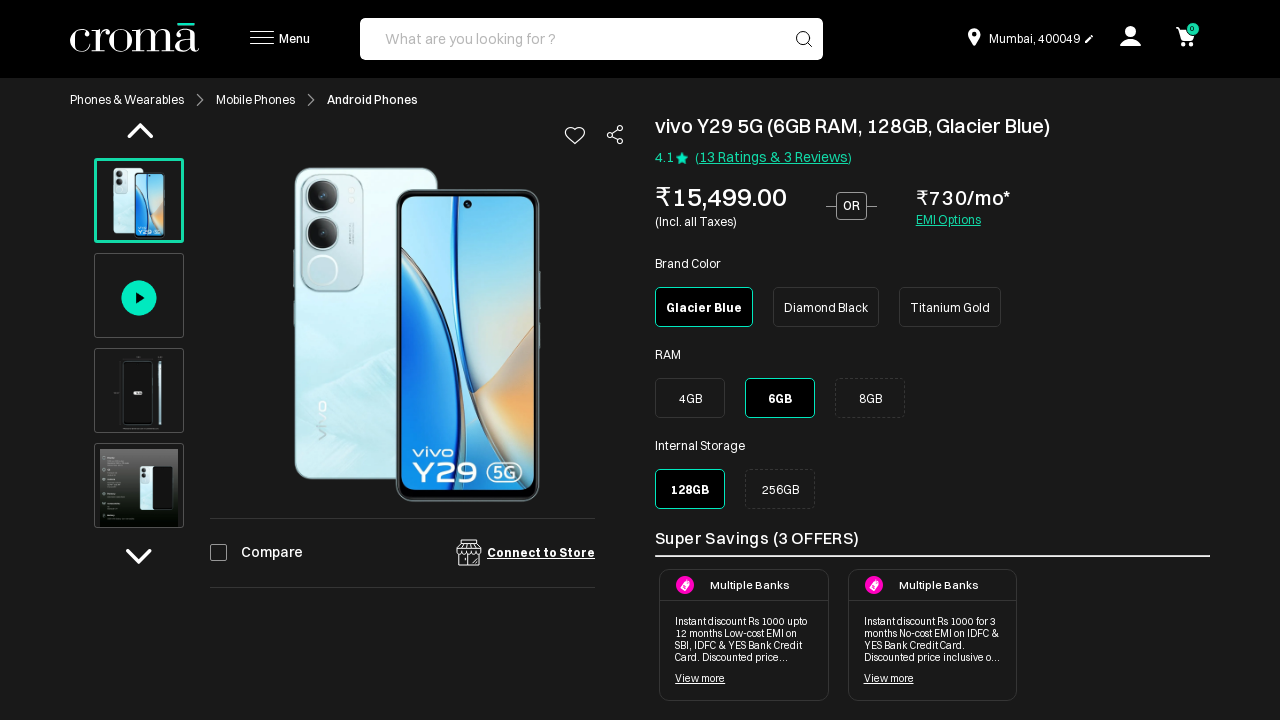

'View All Offers' button not found or click failed on text='View All Offers'
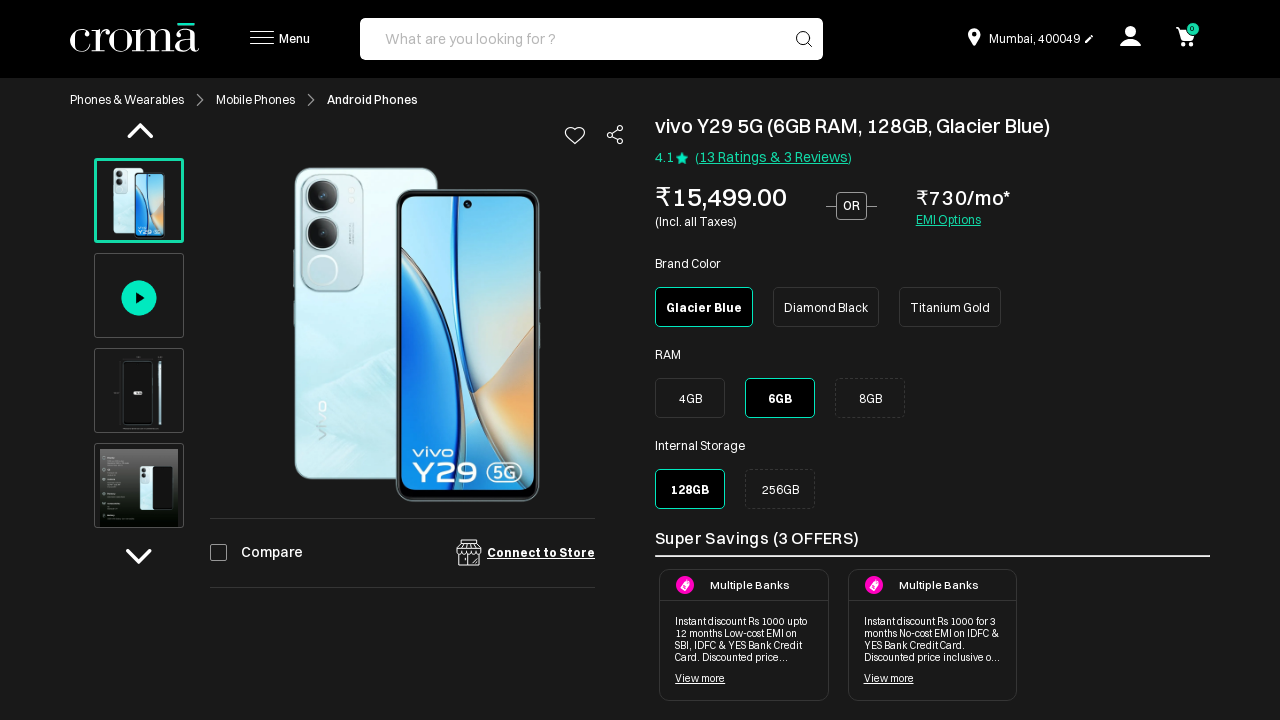

Waited 3 seconds for dynamic content to load
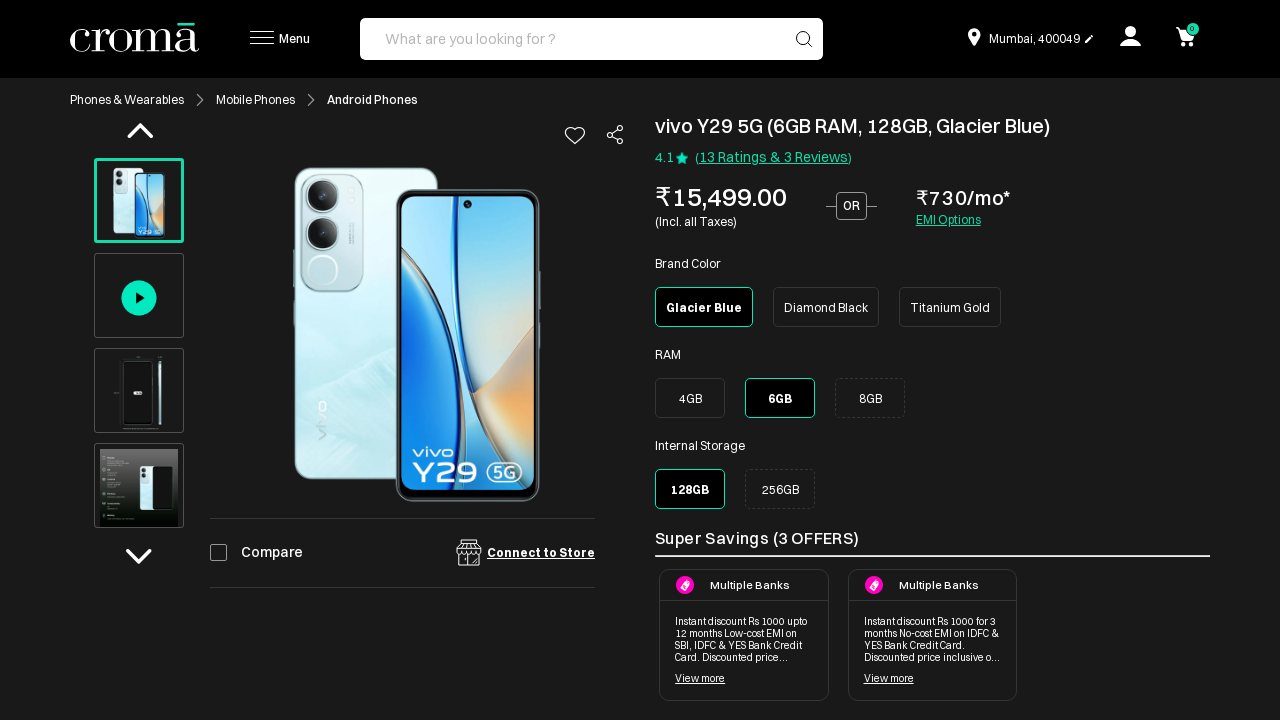

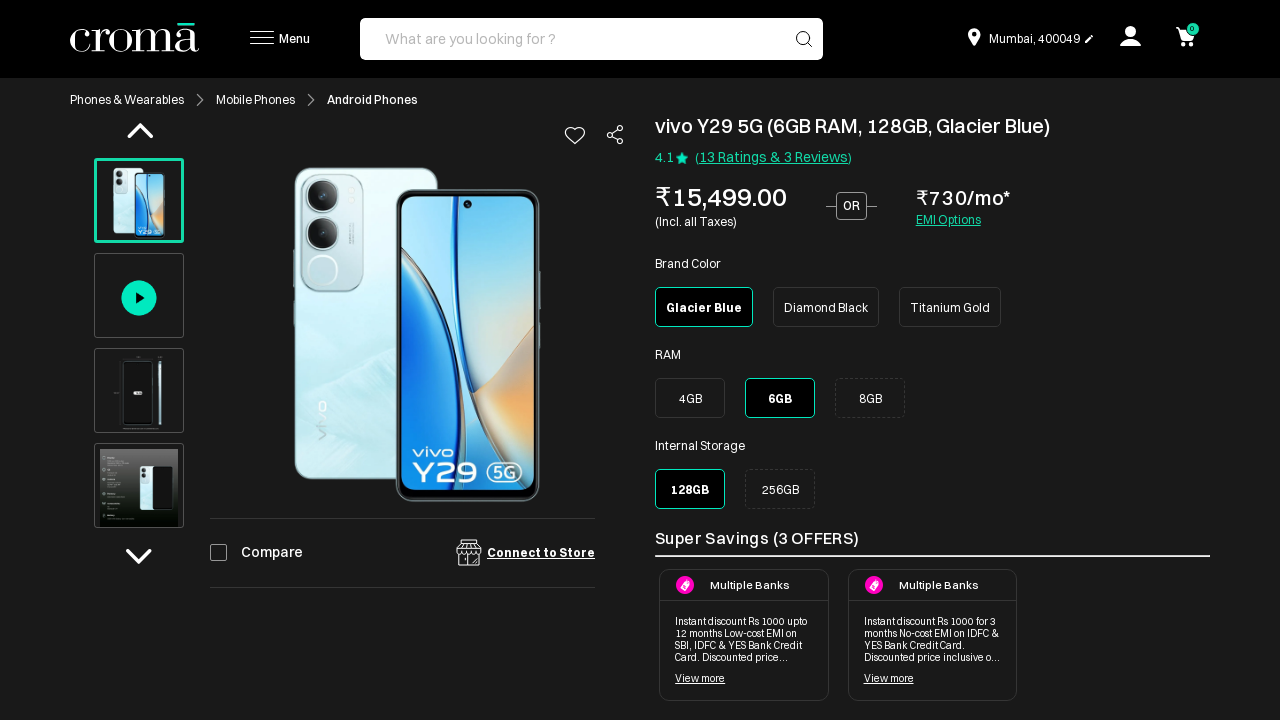